Navigates to W3Schools HTML tables tutorial page and verifies the presence of a sample HTML table with column headers

Starting URL: https://www.w3schools.com/html/html_tables.asp

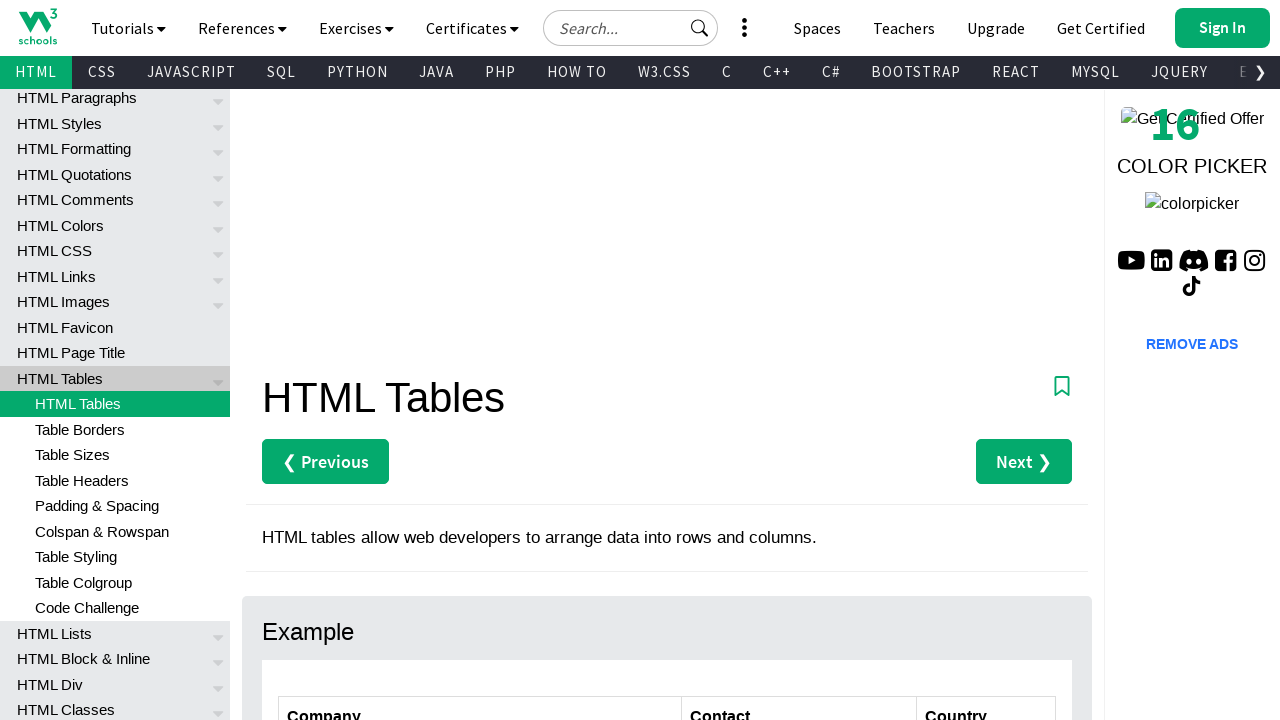

Waited for customers table to become visible
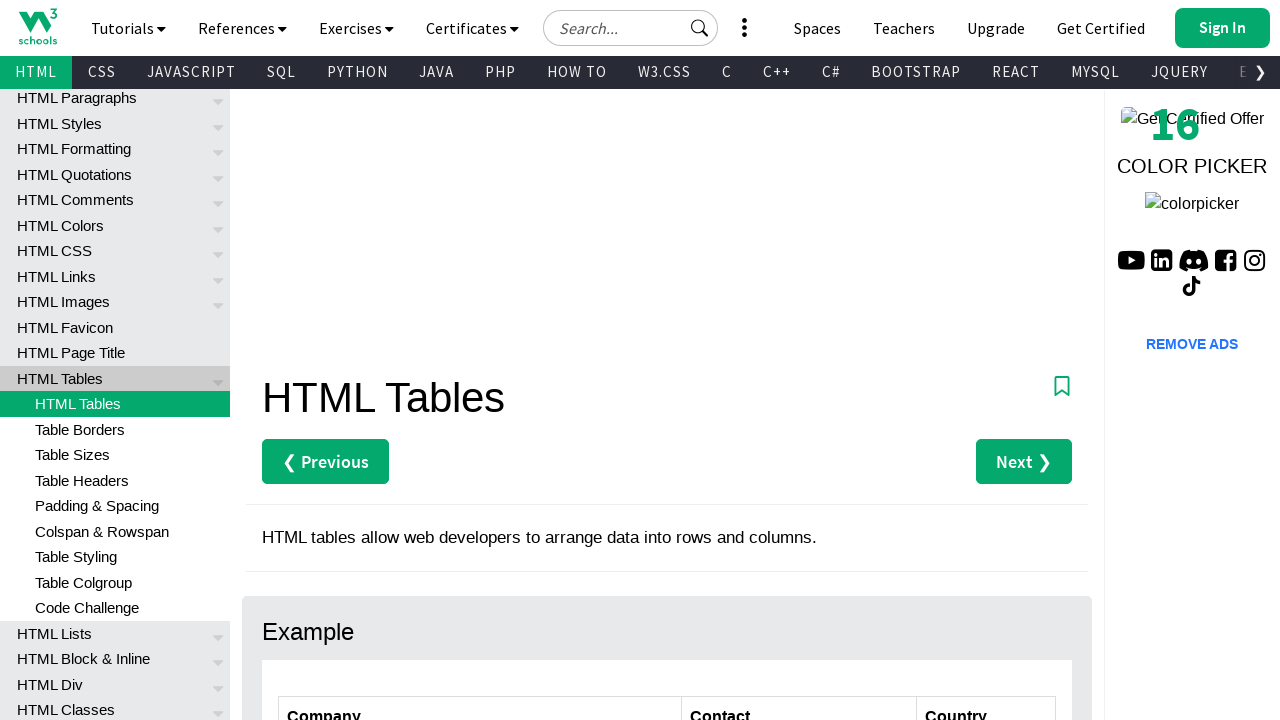

Verified table header row with column headers exists
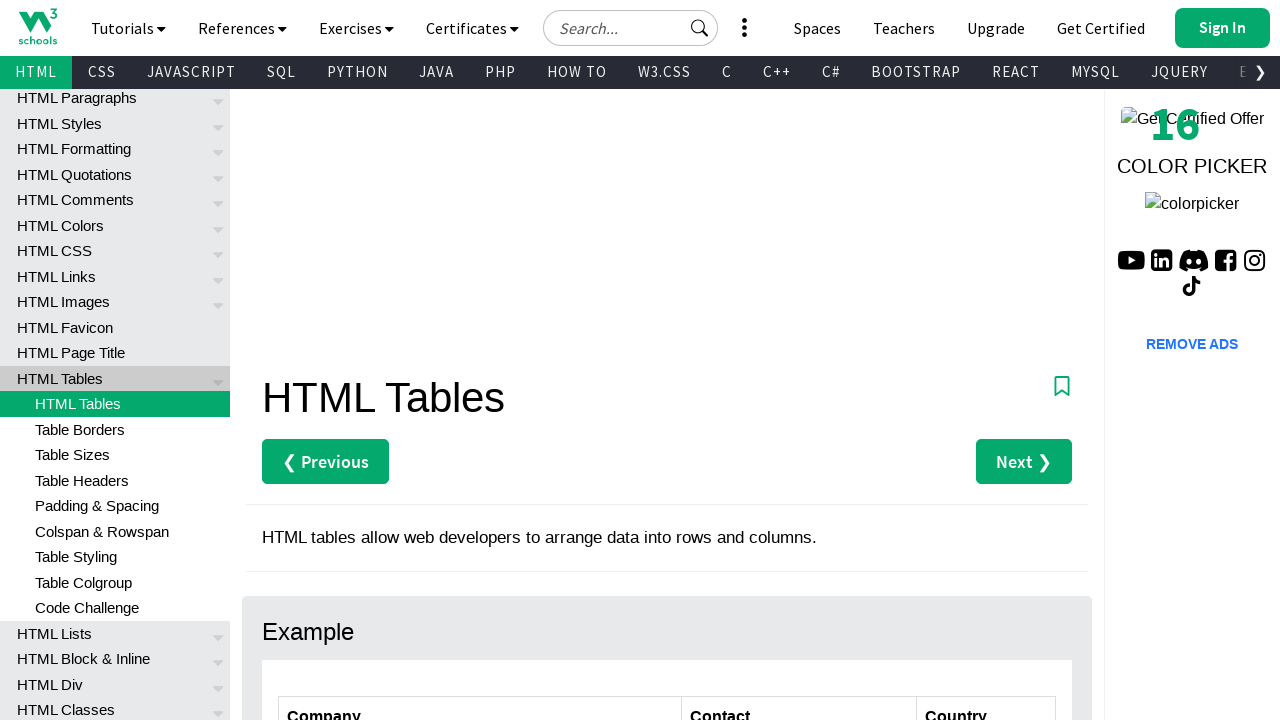

Clicked on the first column header to verify interactivity at (480, 700) on #customers tbody tr:first-child th:first-child
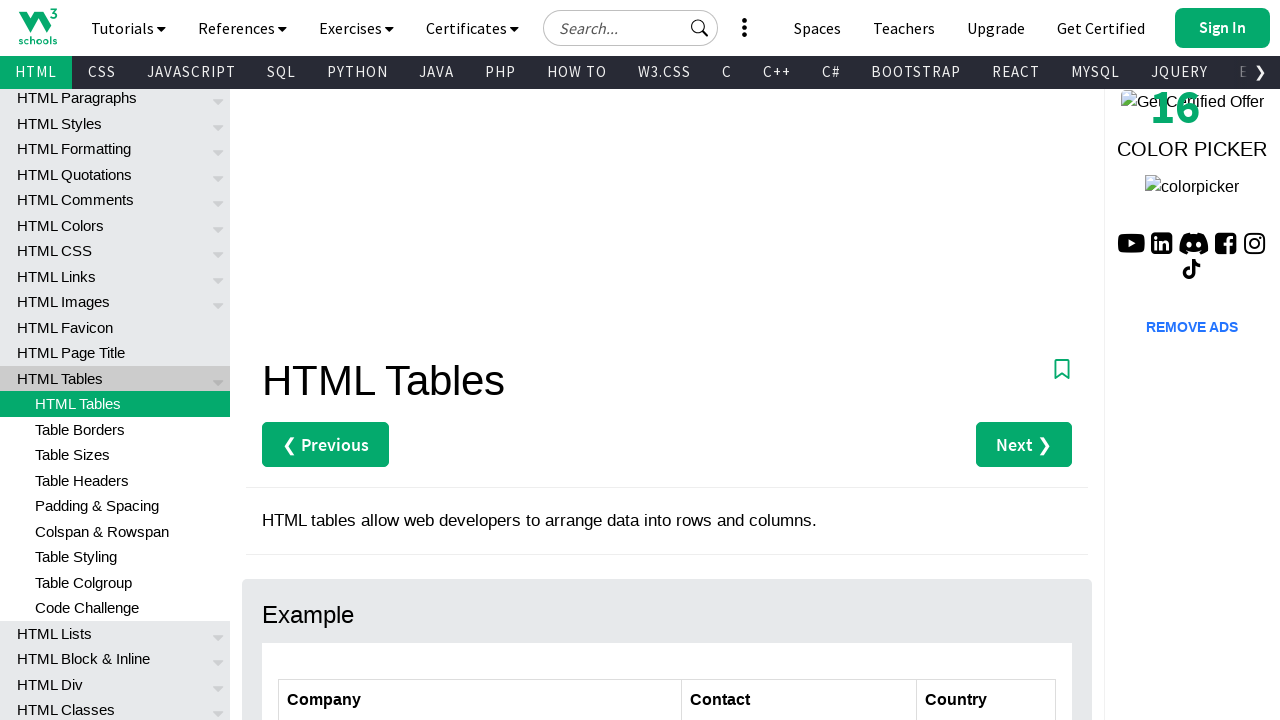

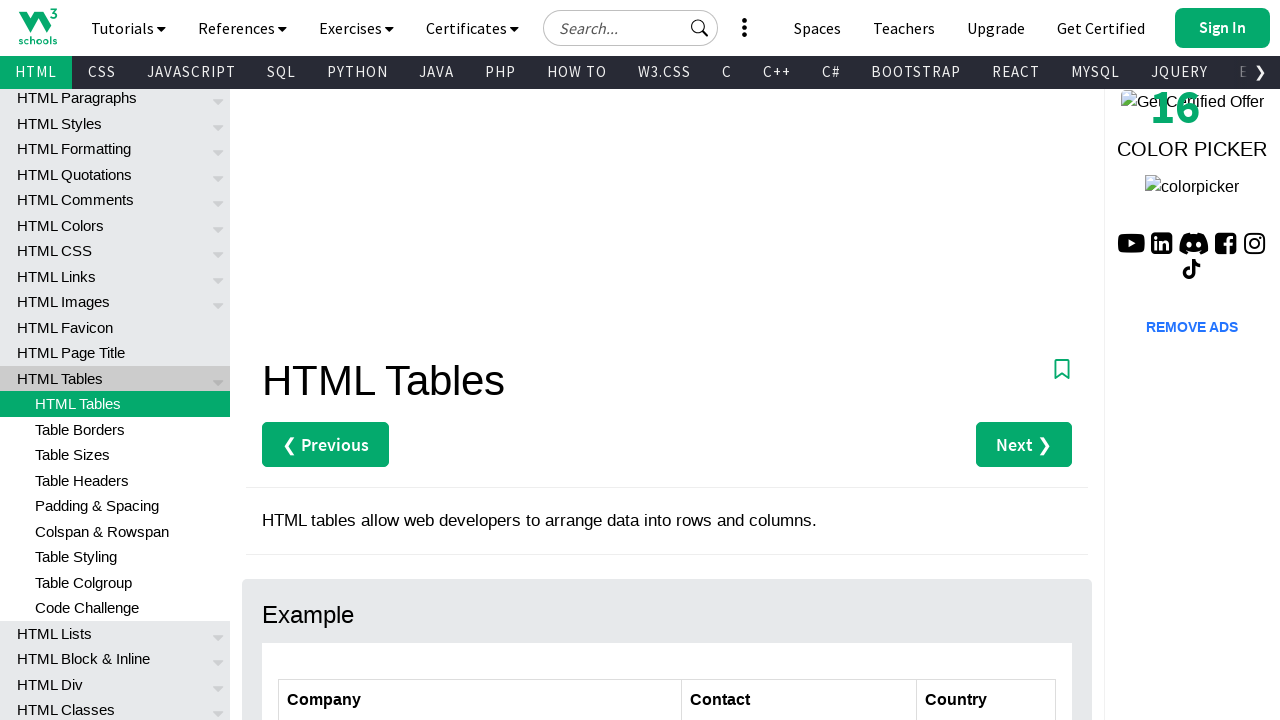